Tests dynamic controls functionality by toggling a checkbox visibility on and off using a button

Starting URL: https://training-support.net/webelements/dynamic-controls

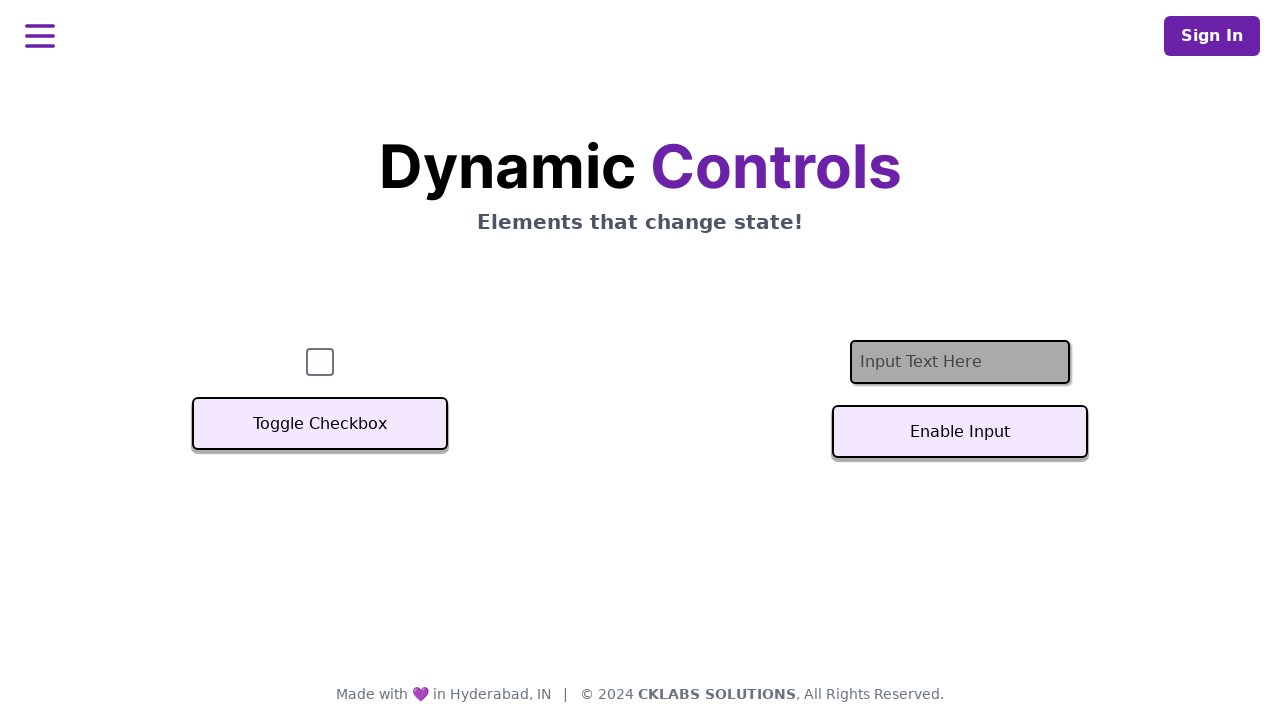

Waited for checkbox to be visible initially
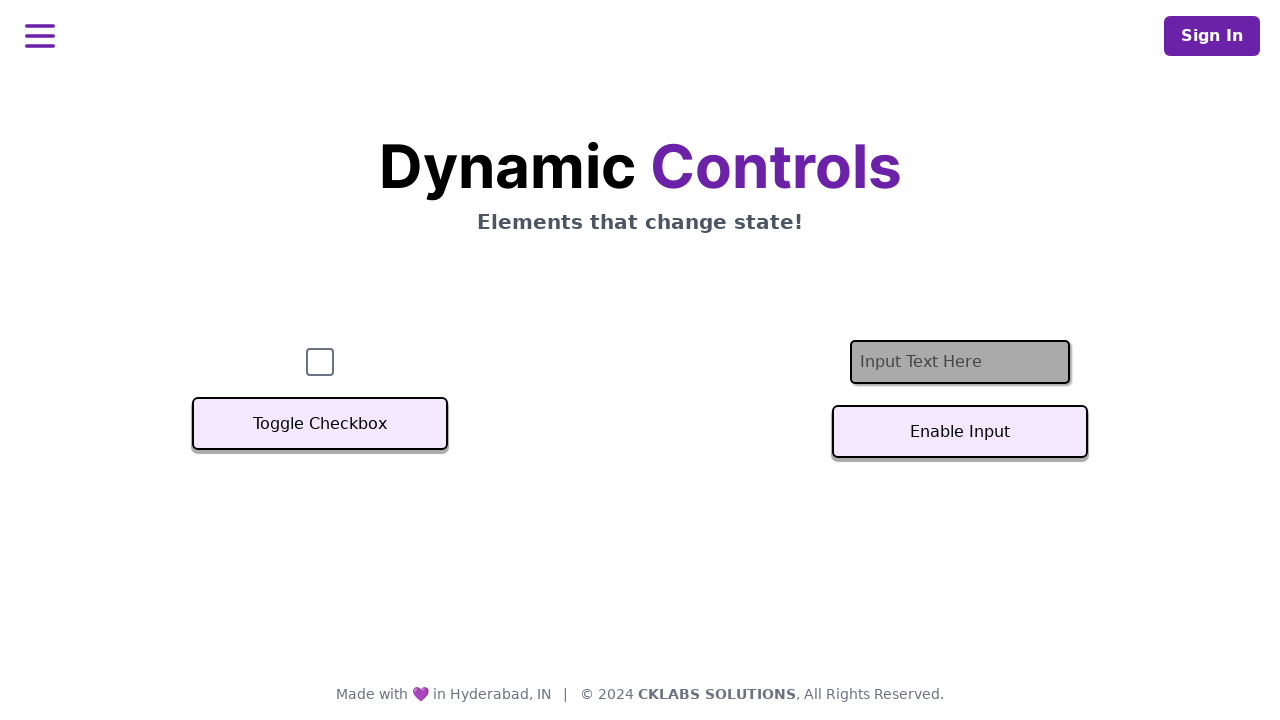

Clicked toggle button to hide the checkbox at (320, 424) on xpath=//button[text()='Toggle Checkbox']
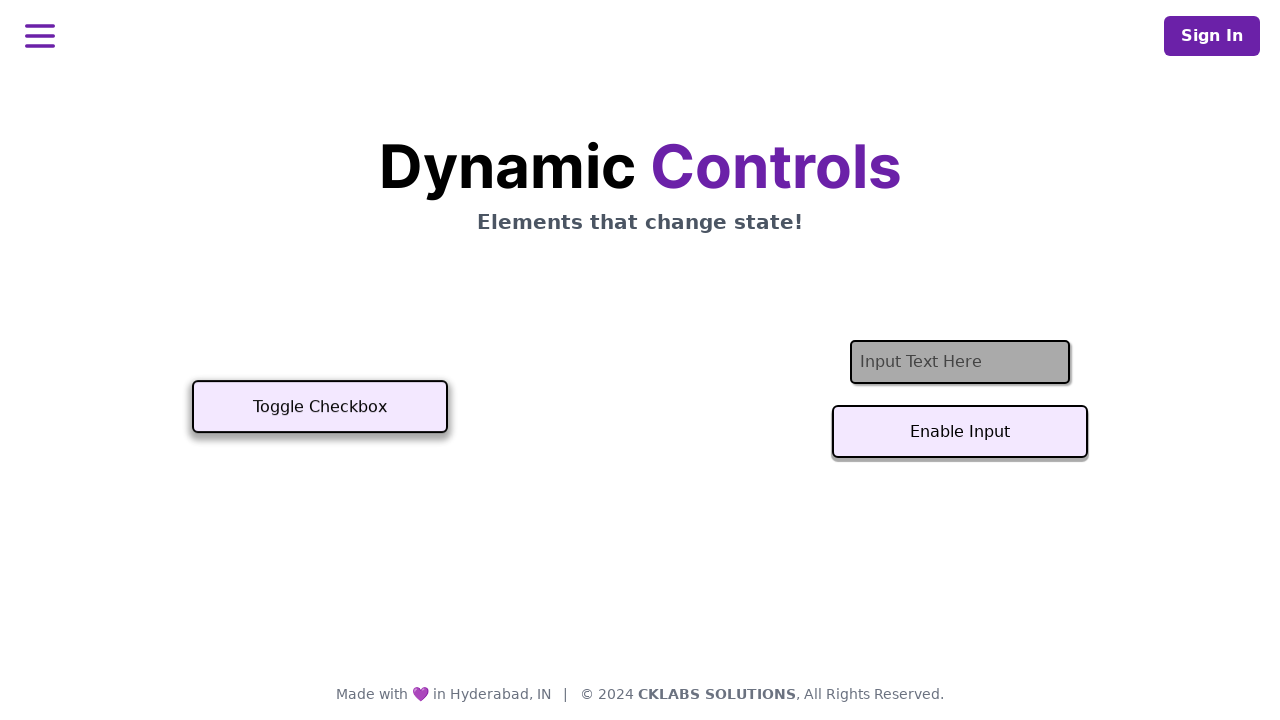

Waited 1000ms for toggle effect to complete
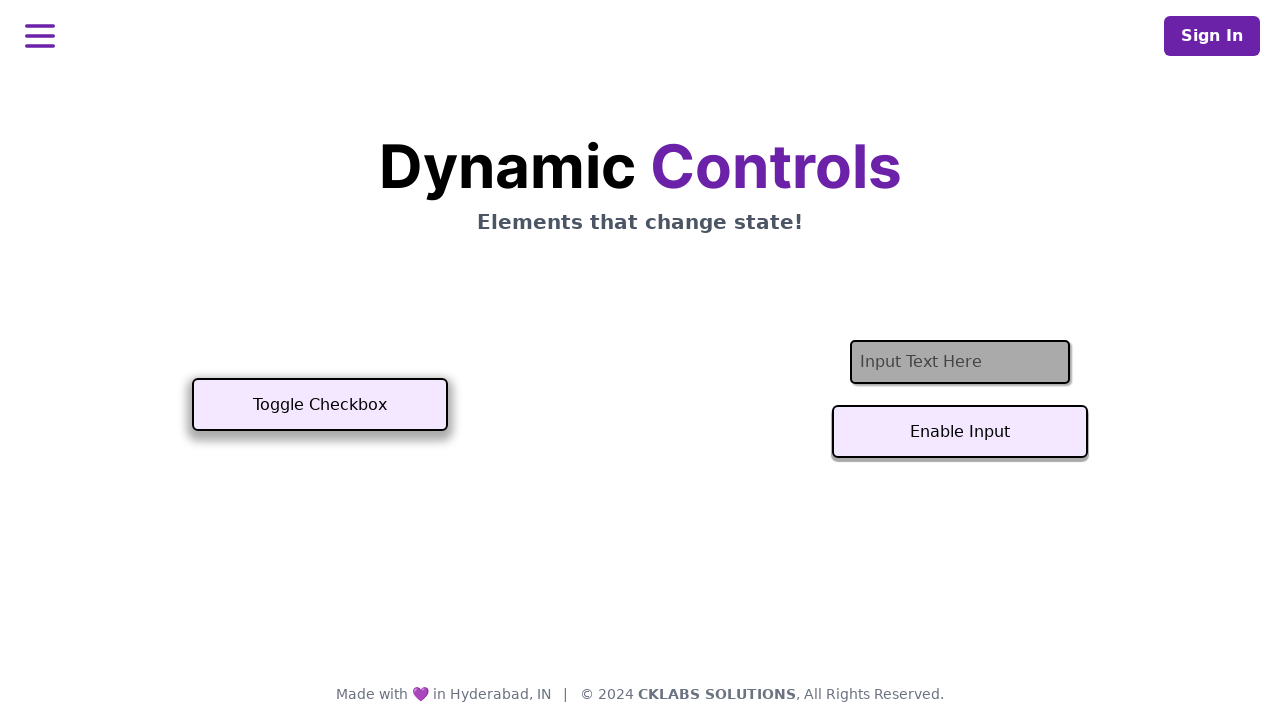

Clicked toggle button again to show the checkbox at (320, 405) on xpath=//button[text()='Toggle Checkbox']
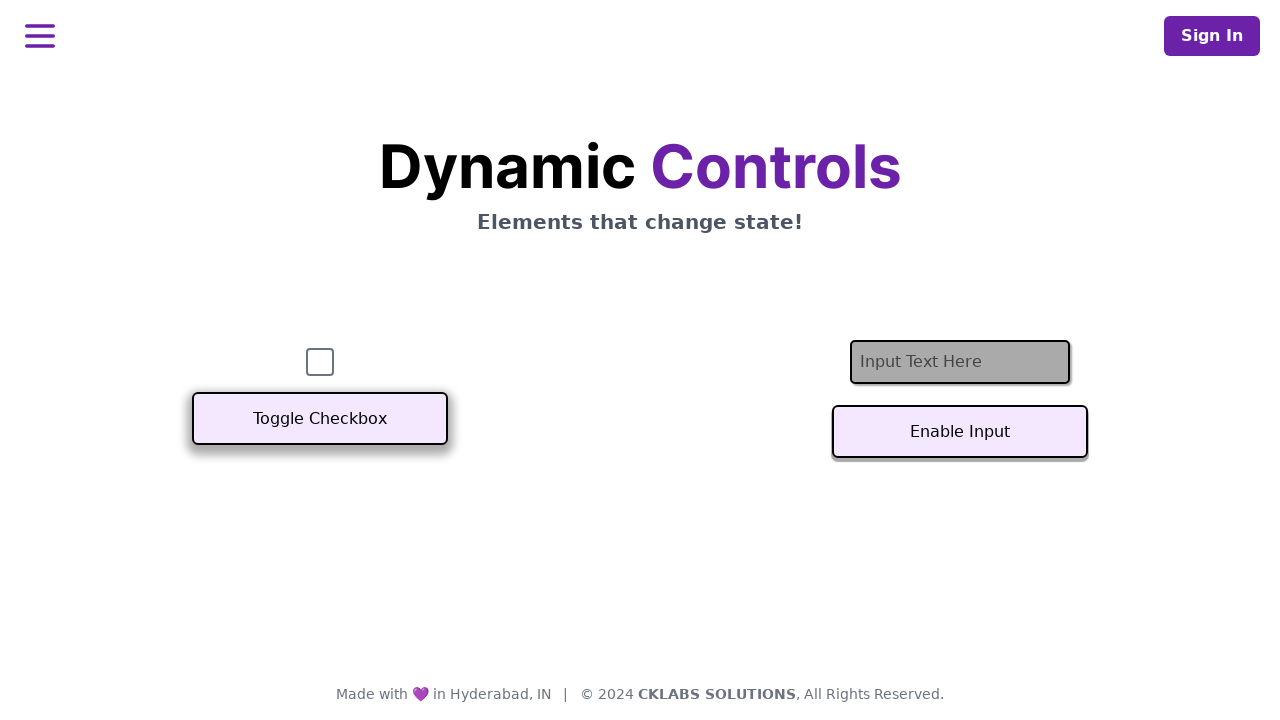

Waited for checkbox to reappear
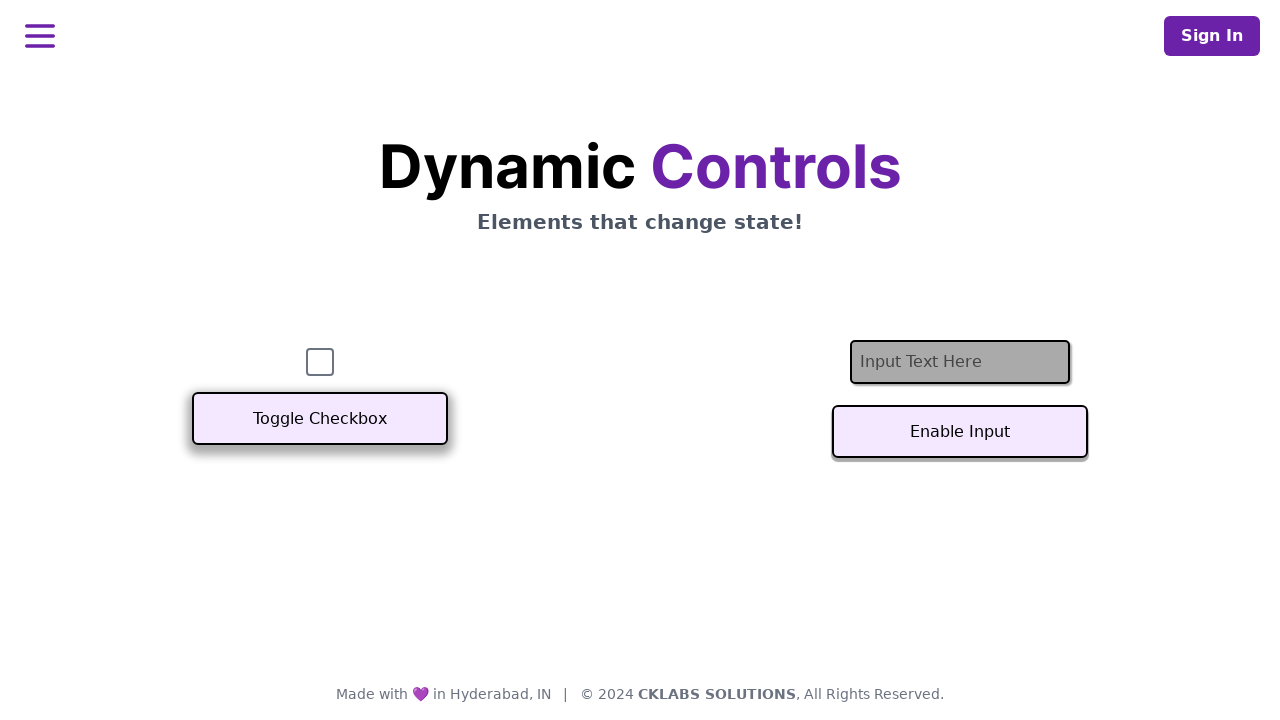

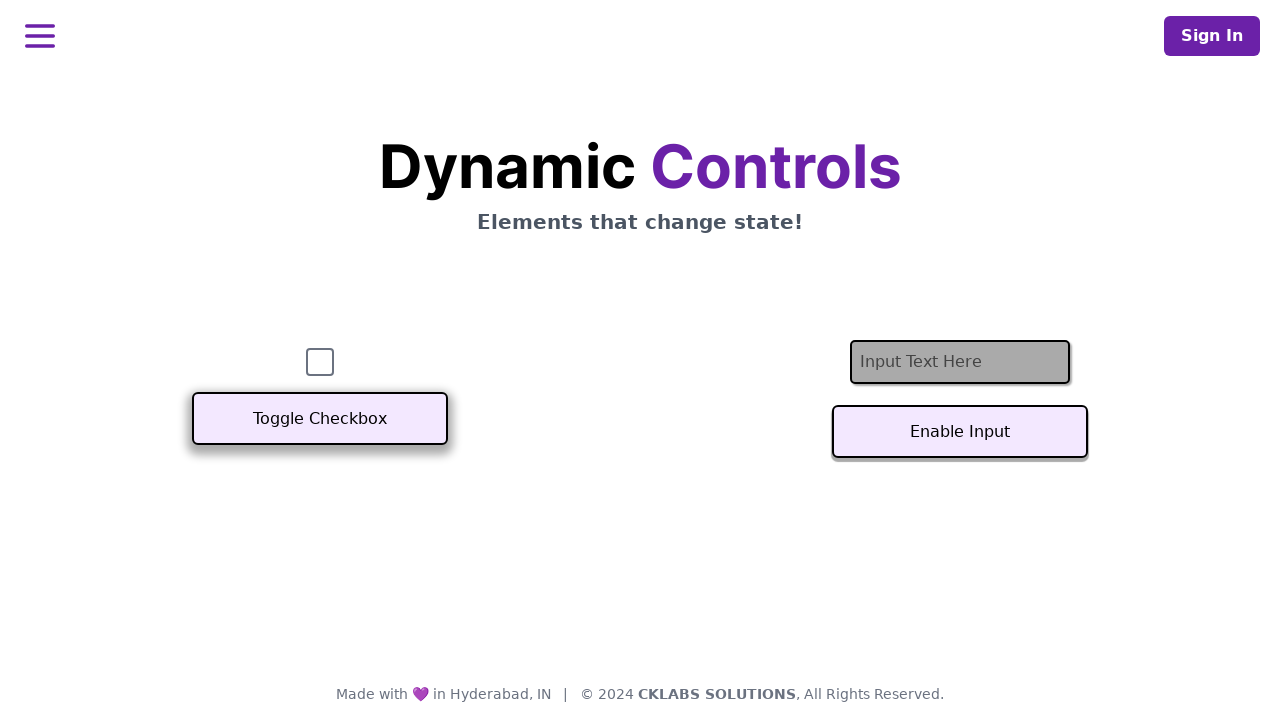